Tests a registration form by filling in first name, last name, and email fields, then submitting and verifying the success message.

Starting URL: http://suninjuly.github.io/registration1.html

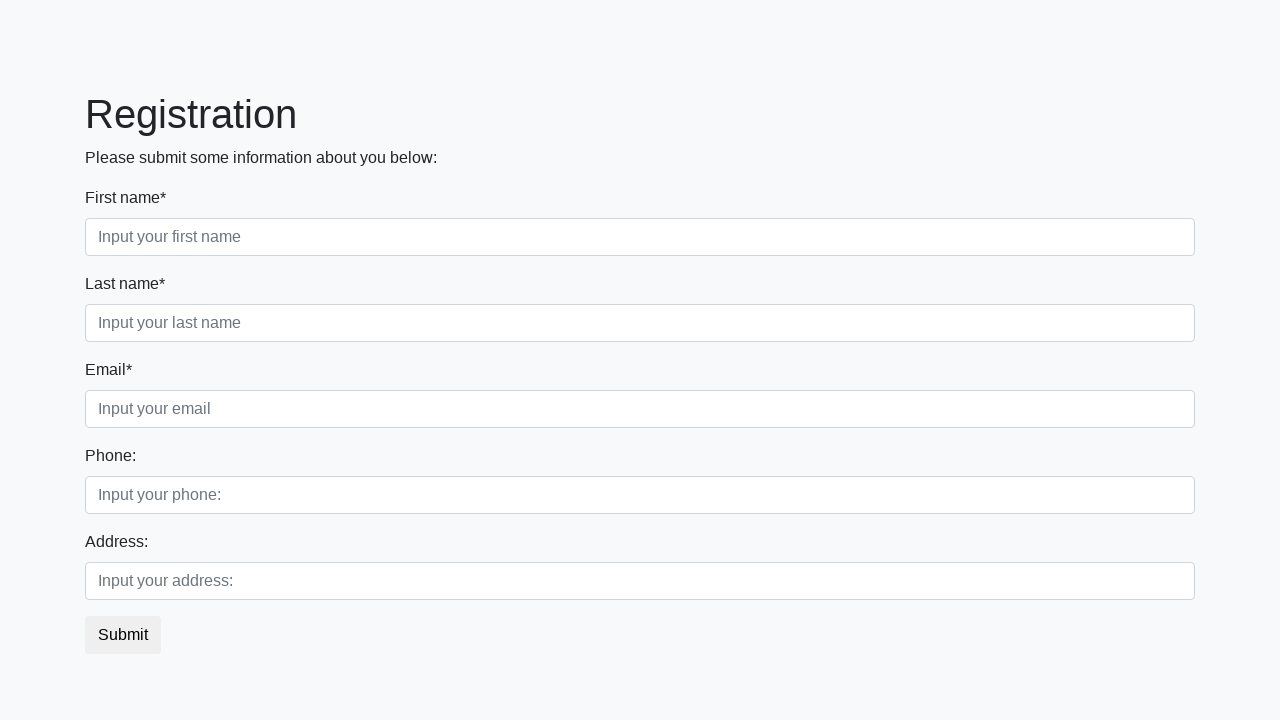

Filled first name field with 'John' on //div/input[@placeholder='Input your first name']
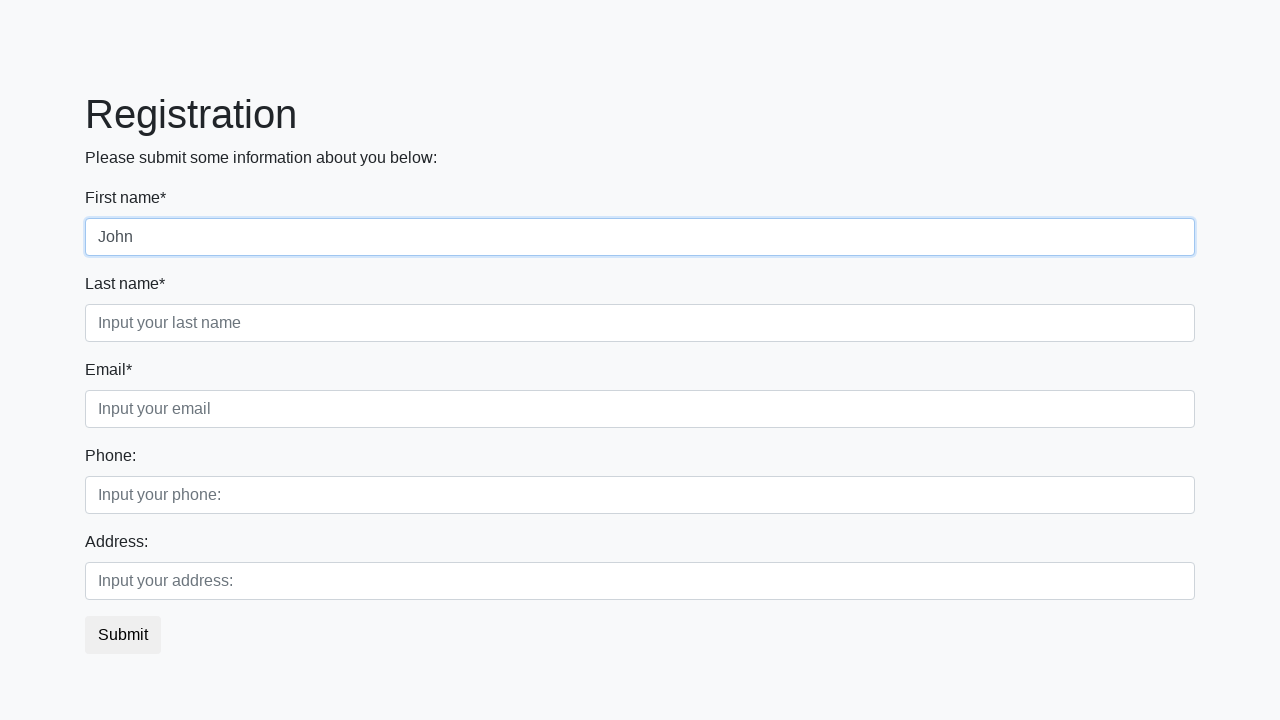

Filled last name field with 'Gold' on //div/input[@placeholder='Input your last name']
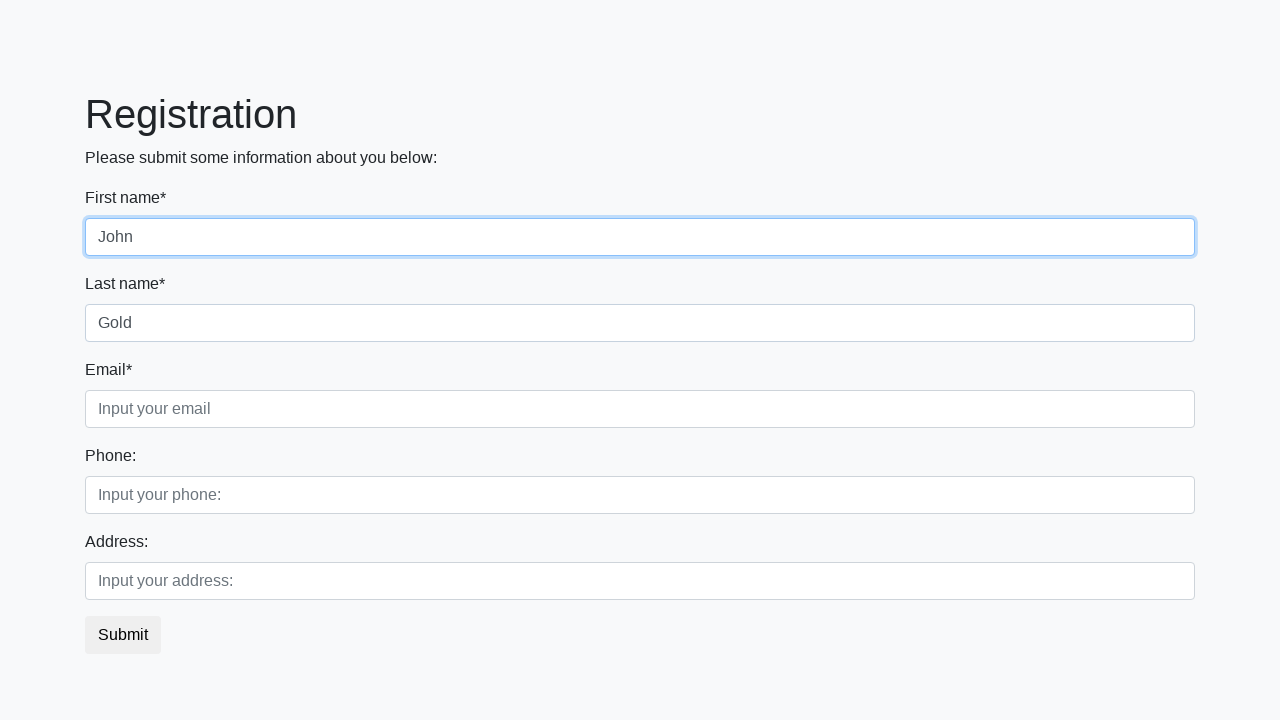

Filled email field with 'John.Gold@test.com' on //div/input[@placeholder='Input your email']
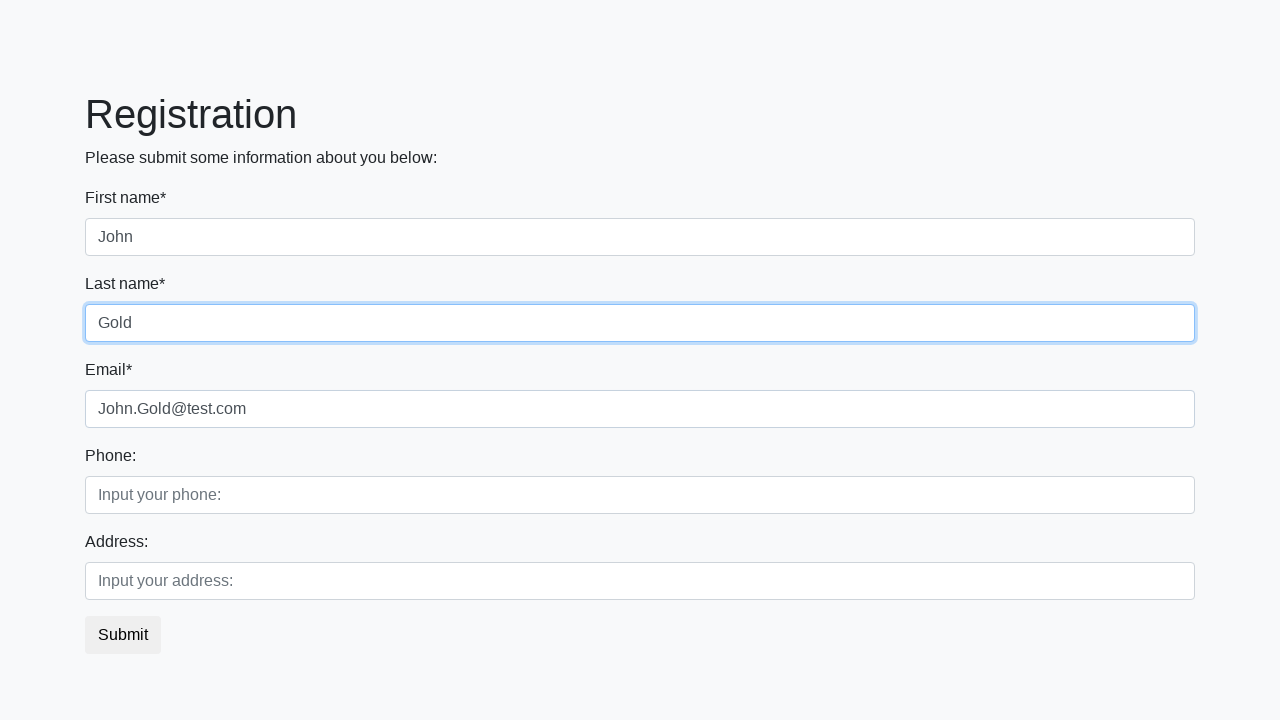

Clicked submit button to register at (123, 635) on button.btn
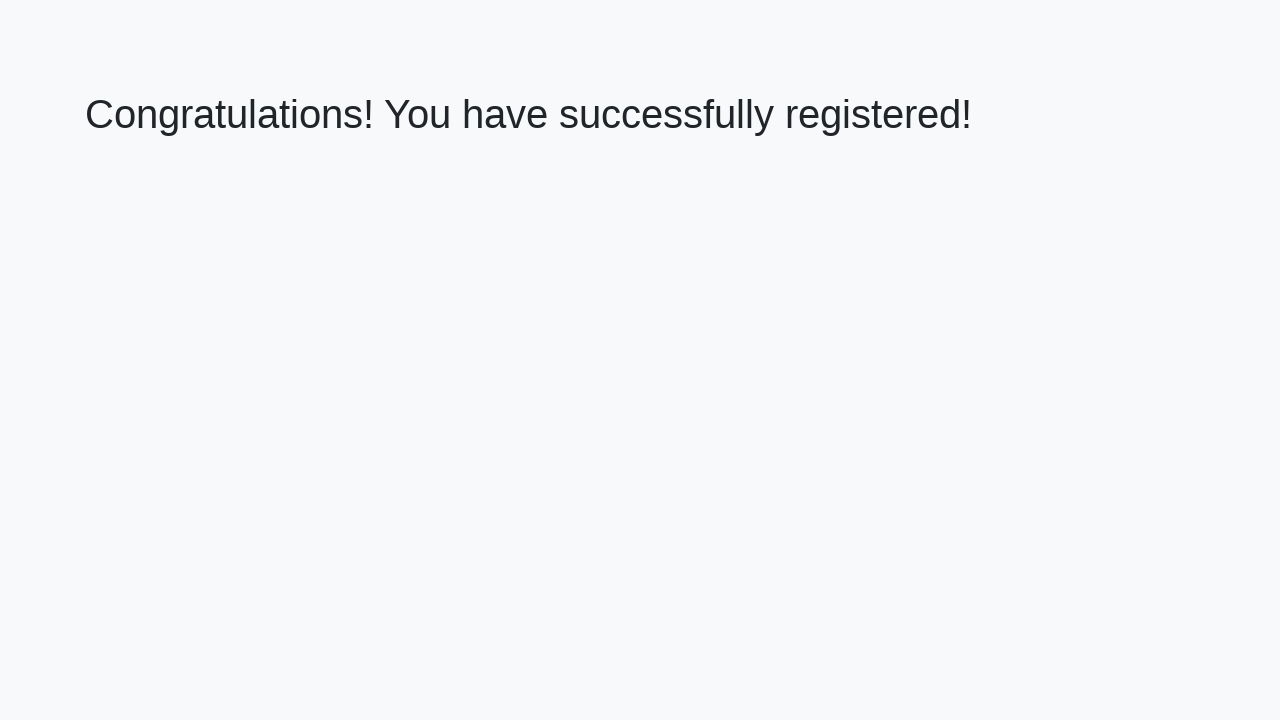

Success message heading appeared
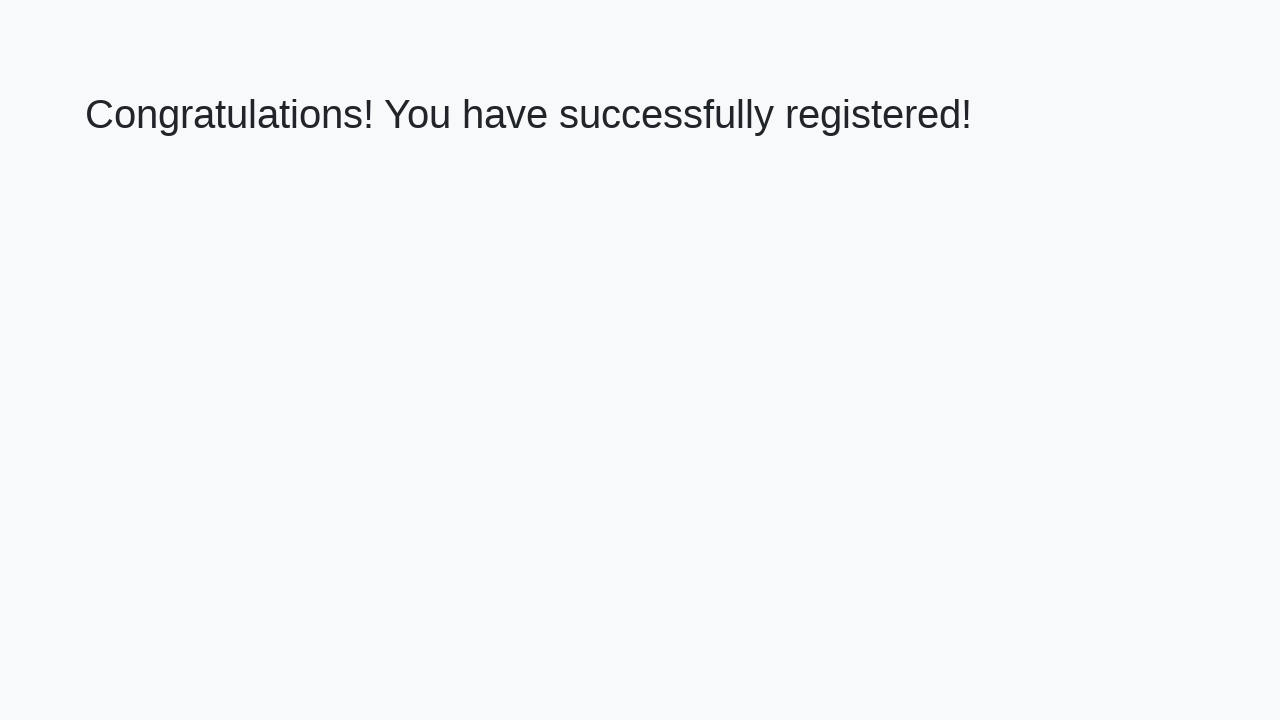

Retrieved success message text: 'Congratulations! You have successfully registered!'
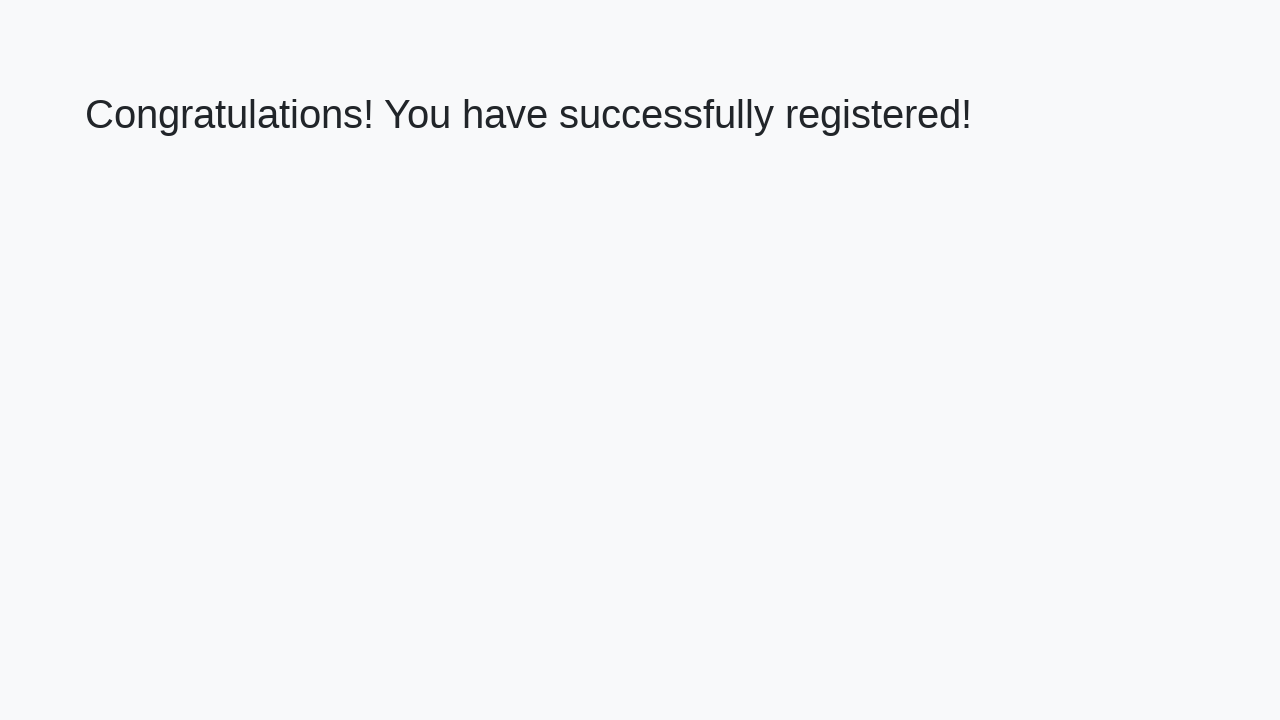

Verified success message matches expected text
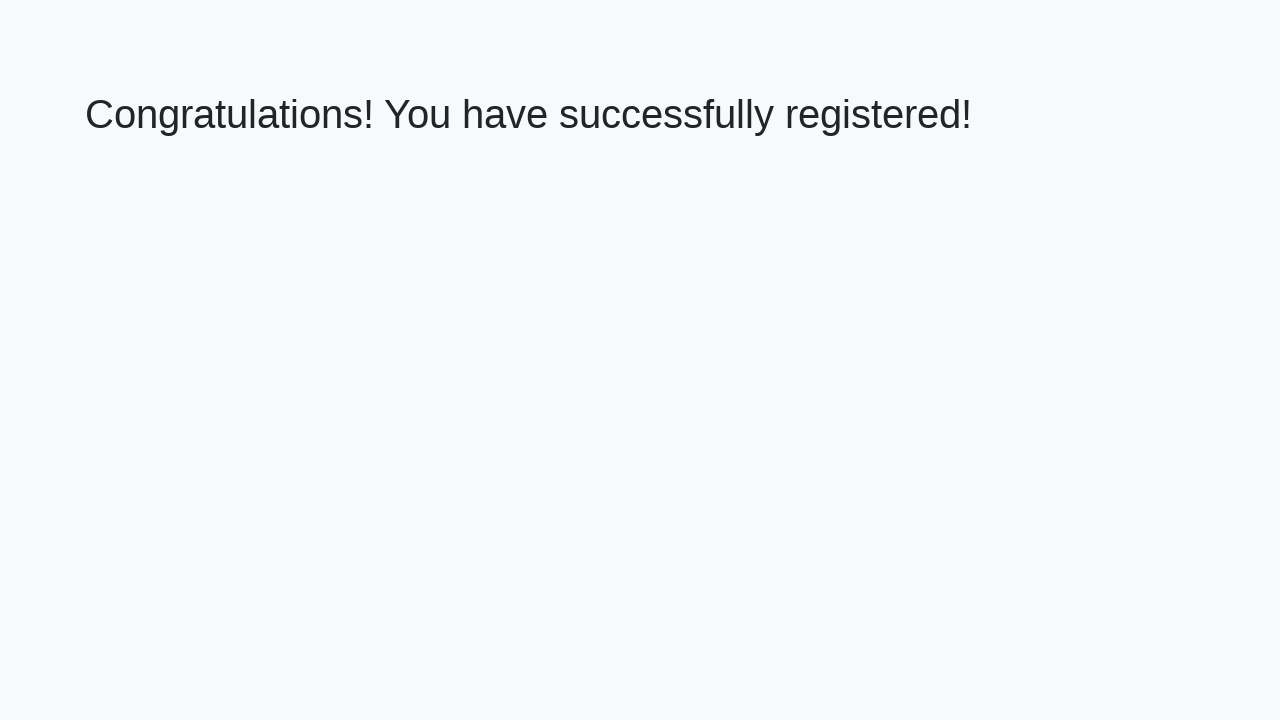

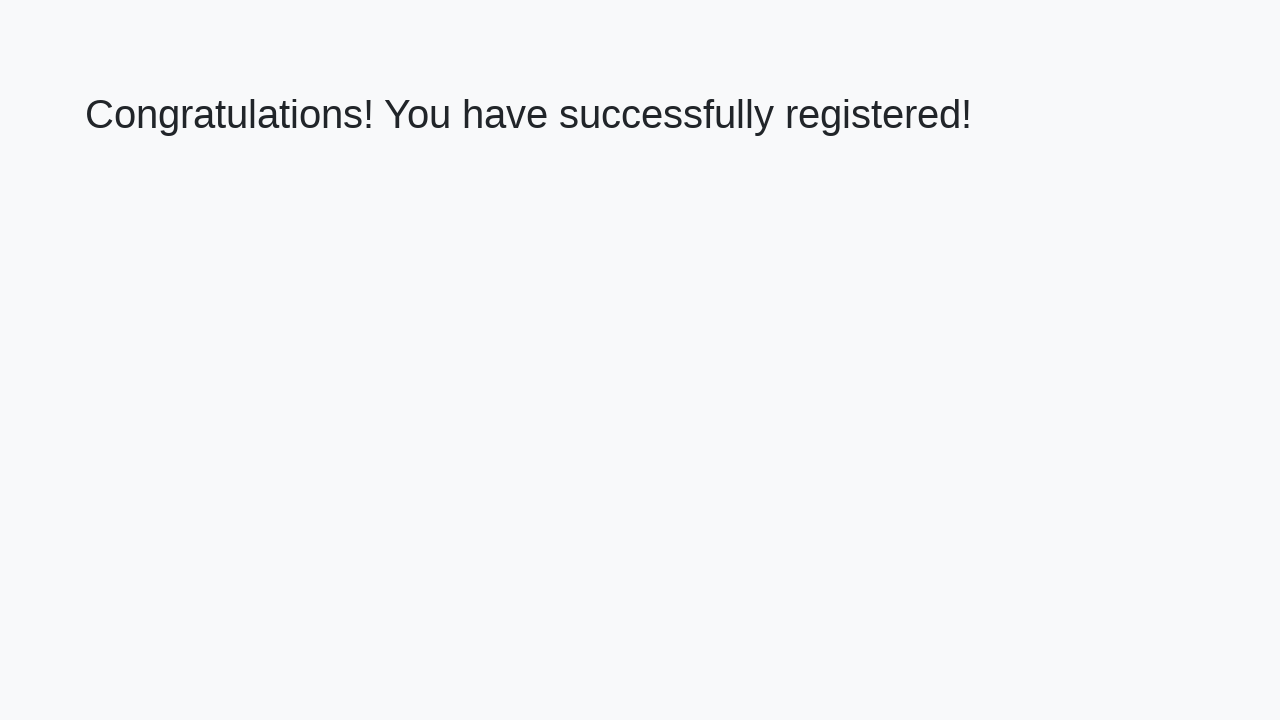